Verifies the button value attribute using assertTrue-style assertions with case-sensitive and case-insensitive comparisons

Starting URL: https://kristinek.github.io/site/examples/locators

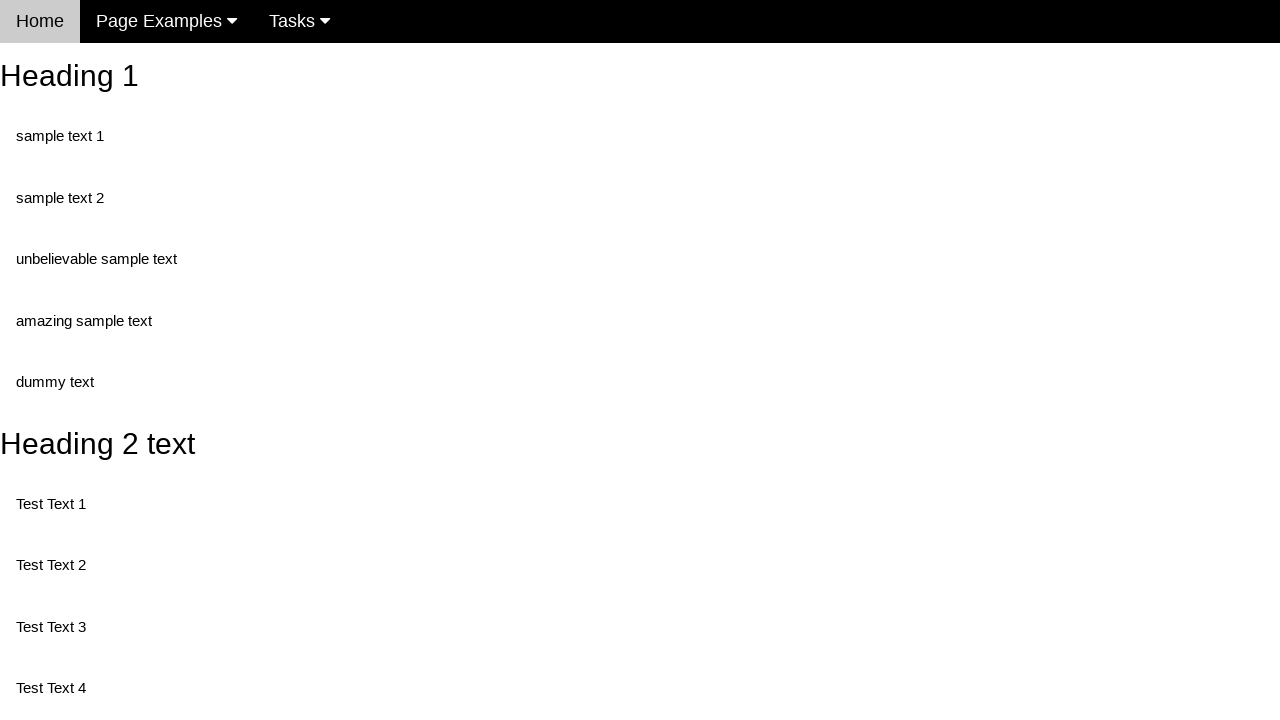

Navigated to locators example page
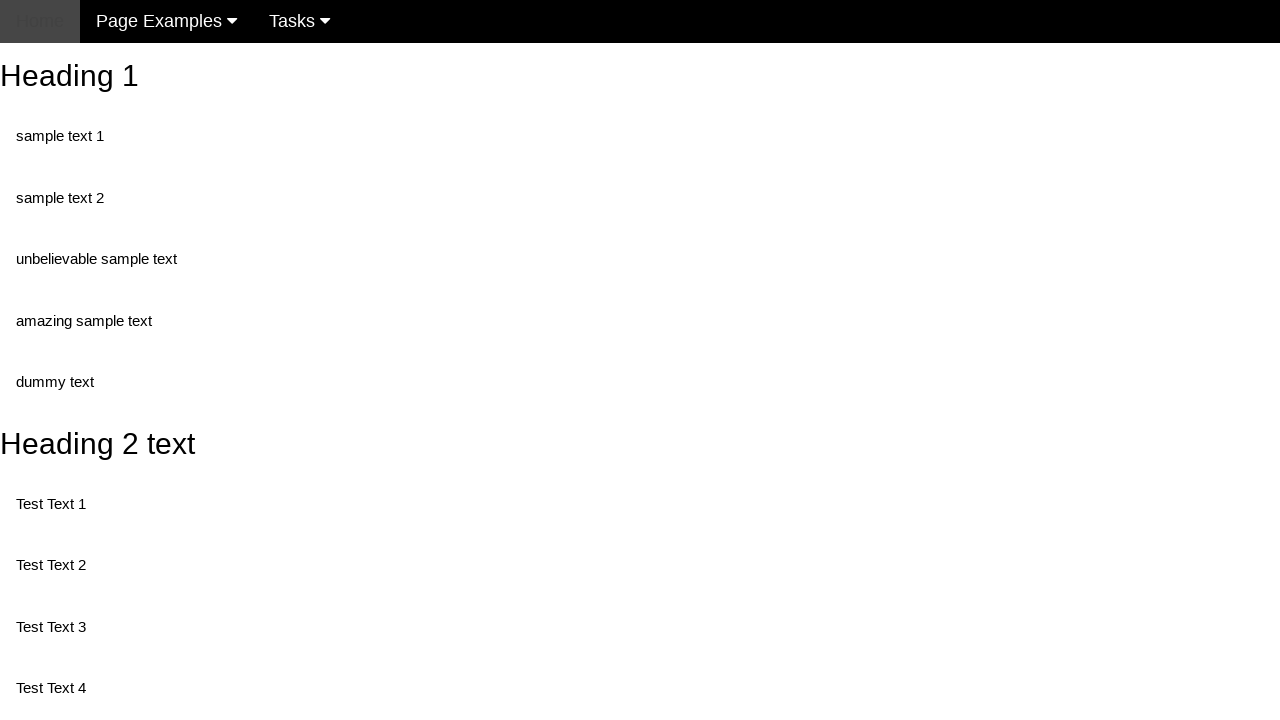

Retrieved button value attribute from randomButton2
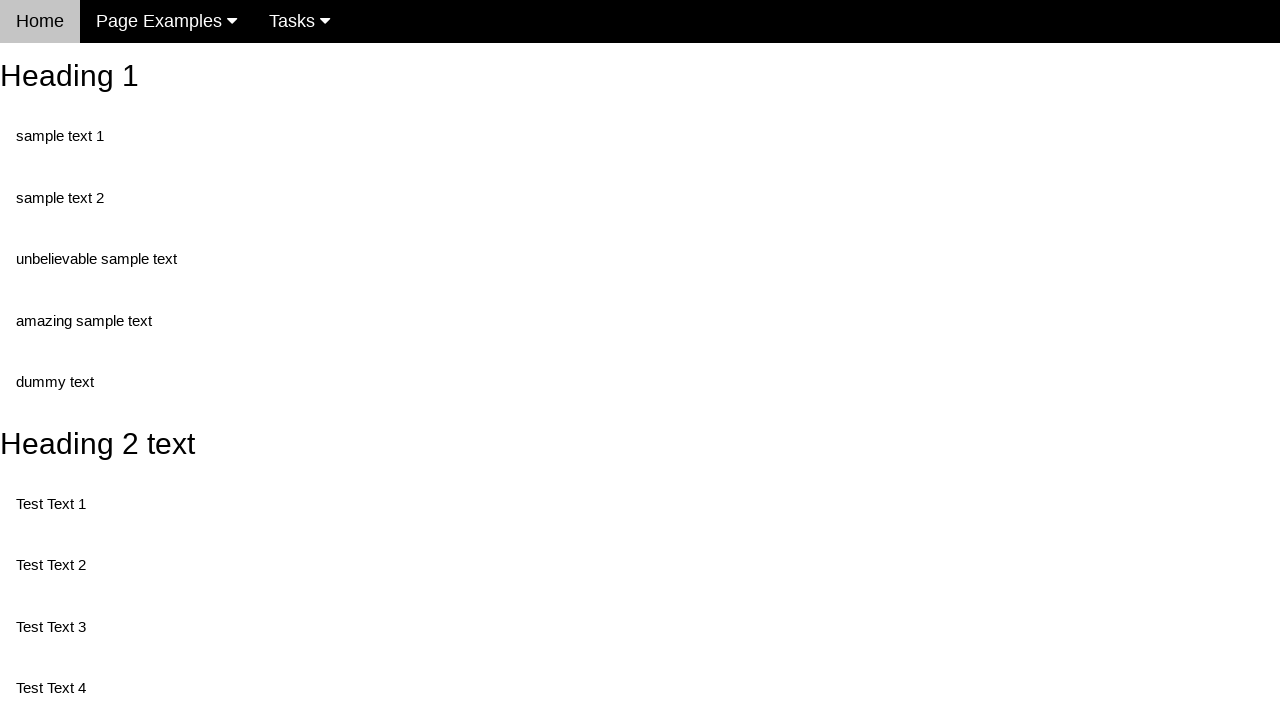

Verified button value matches 'This is also a button' (case-sensitive)
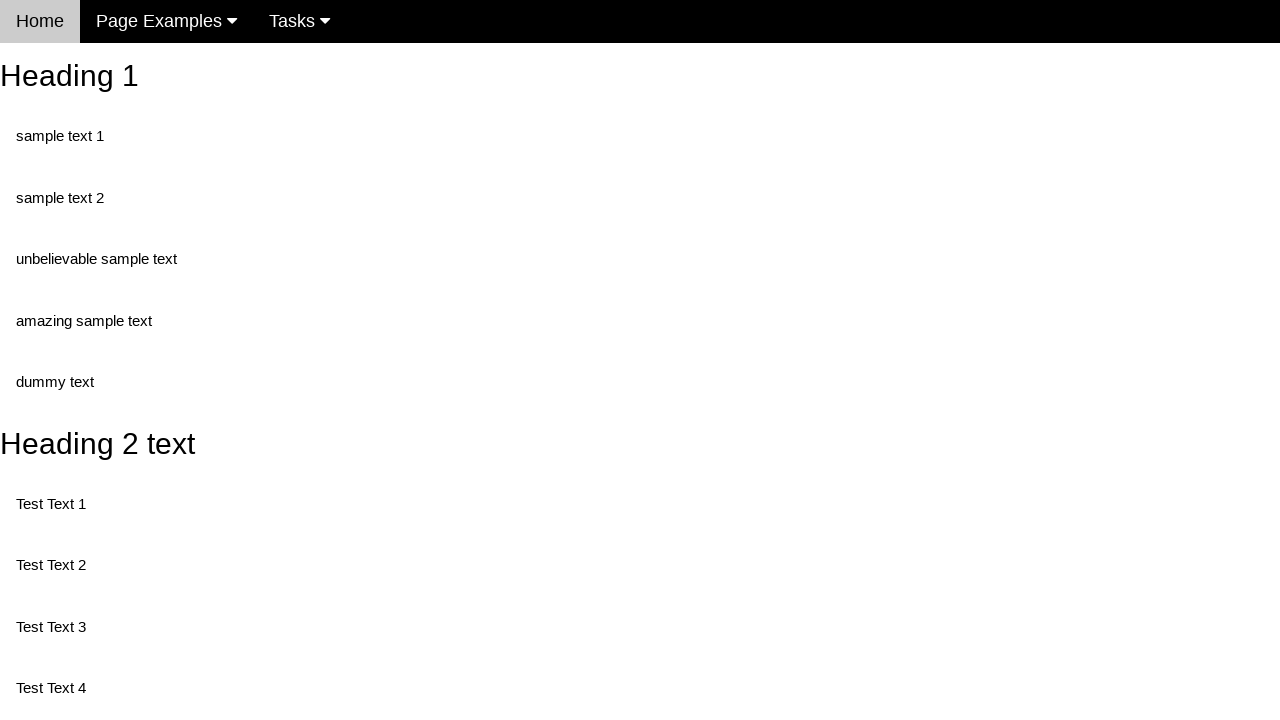

Verified button value matches 'this is also a button' (case-insensitive)
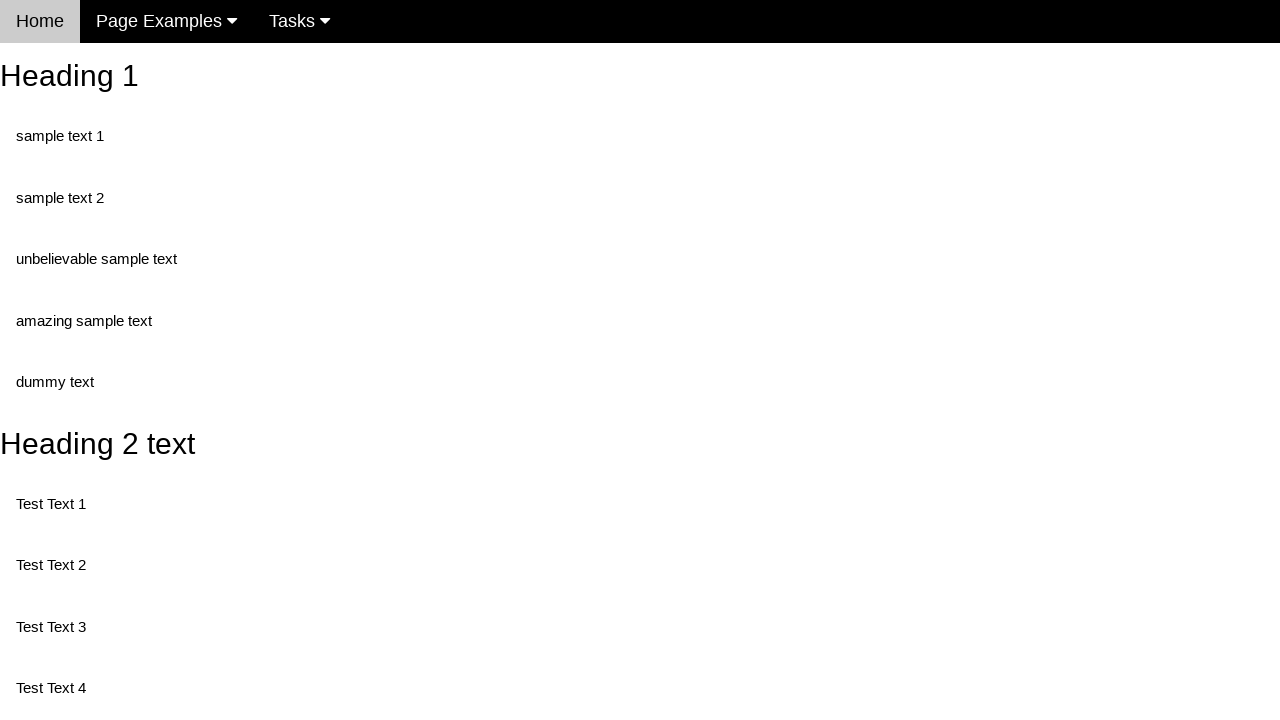

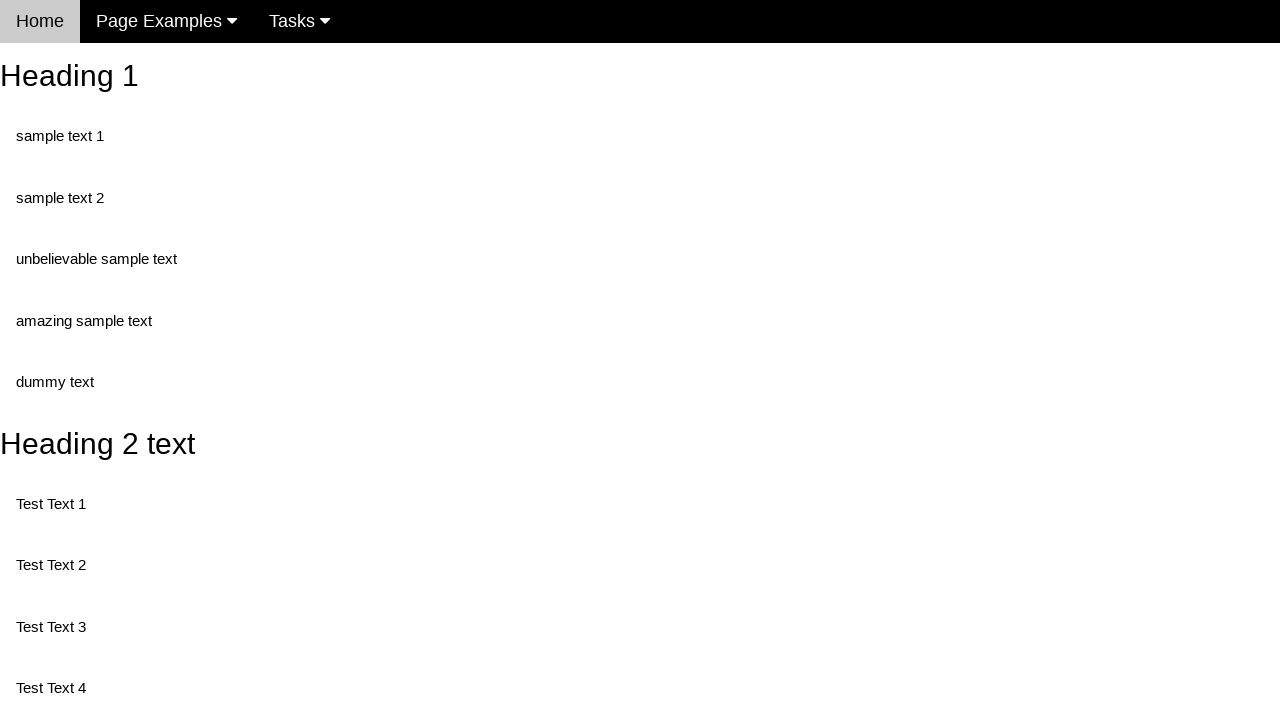